Selects departure city (Paris) and destination city (Rome), then verifies the reserve page displays flight options

Starting URL: https://blazedemo.com/

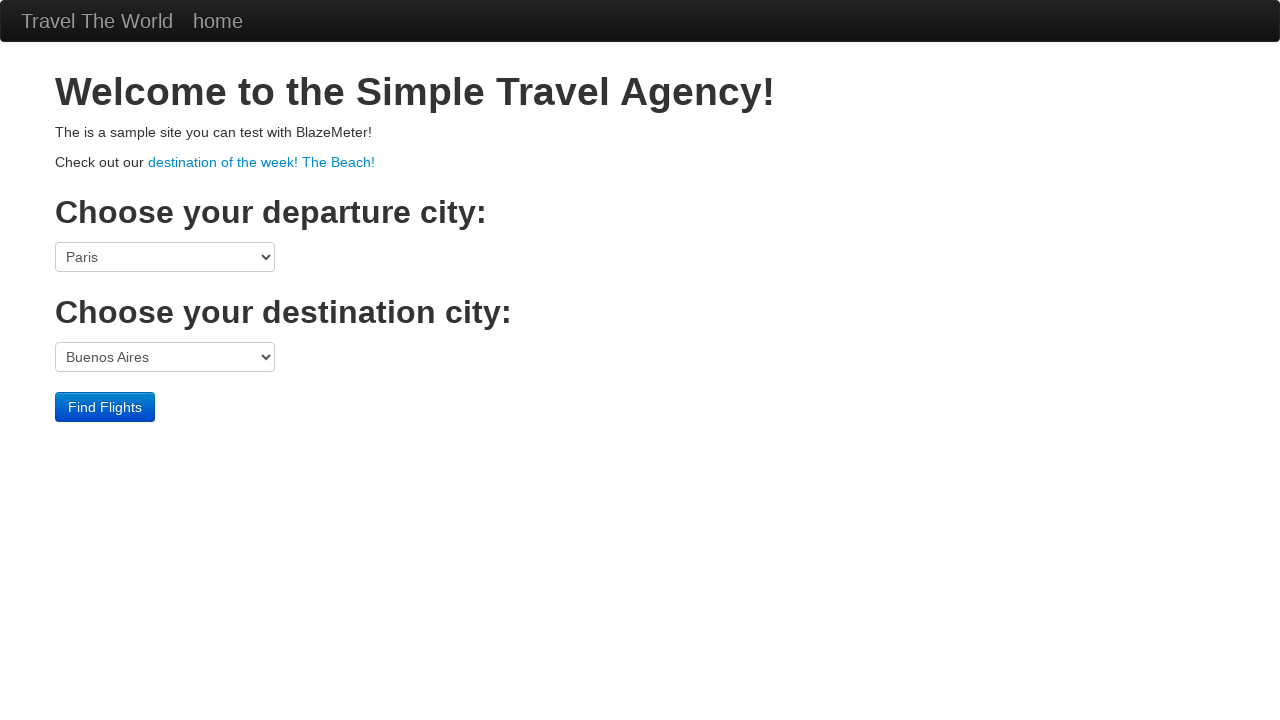

Selected Paris as departure city on select[name='fromPort']
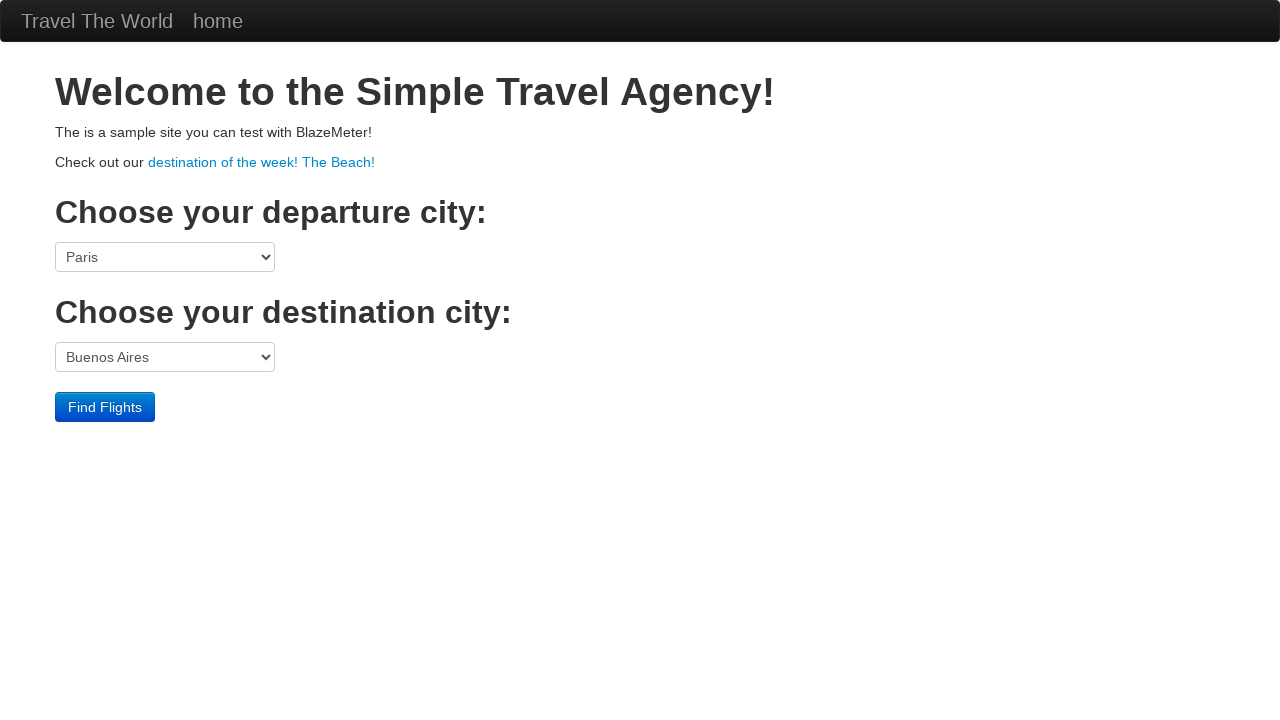

Selected Rome as destination city on select[name='toPort']
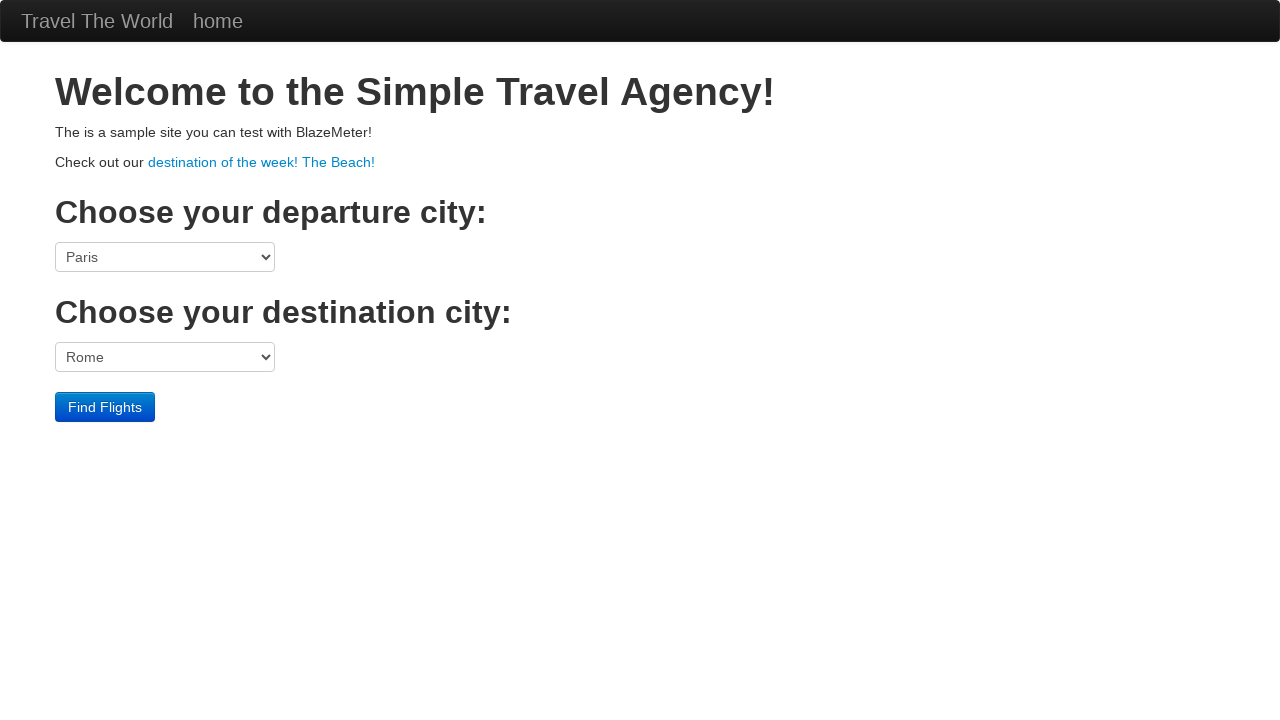

Clicked Find Flights button to search for flights at (105, 407) on input[type='submit']
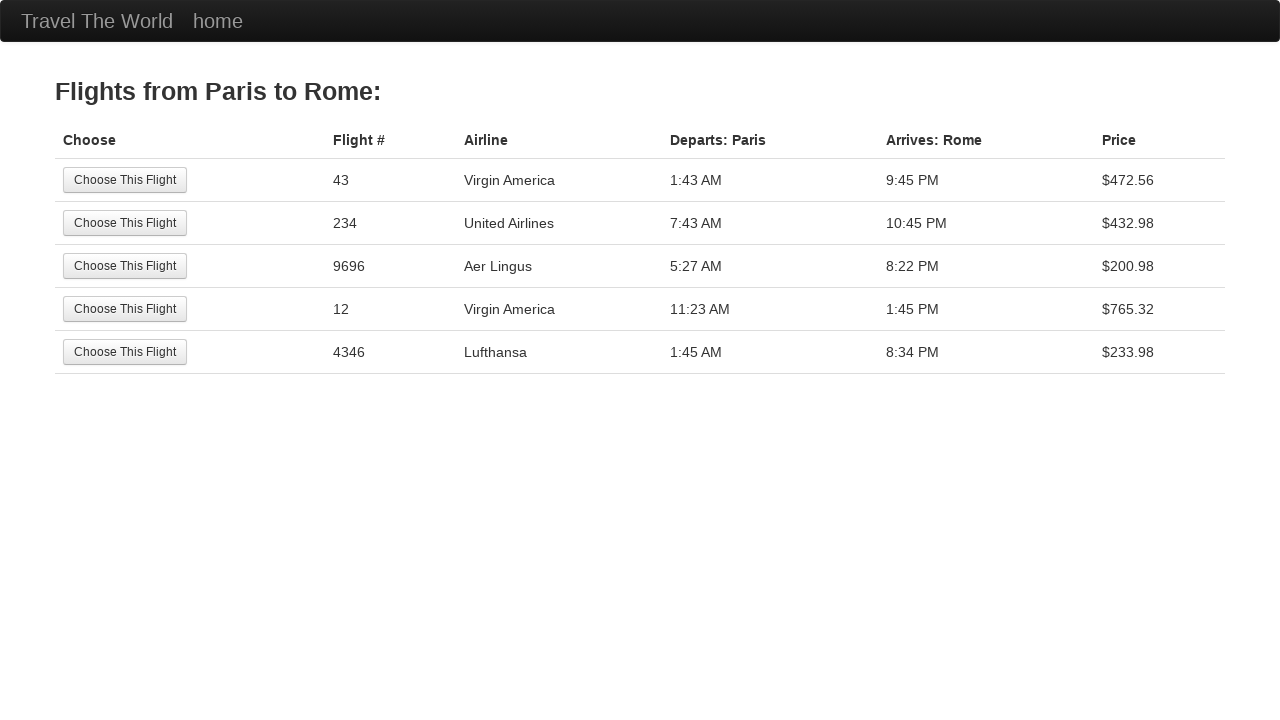

Reserve page loaded with flight options
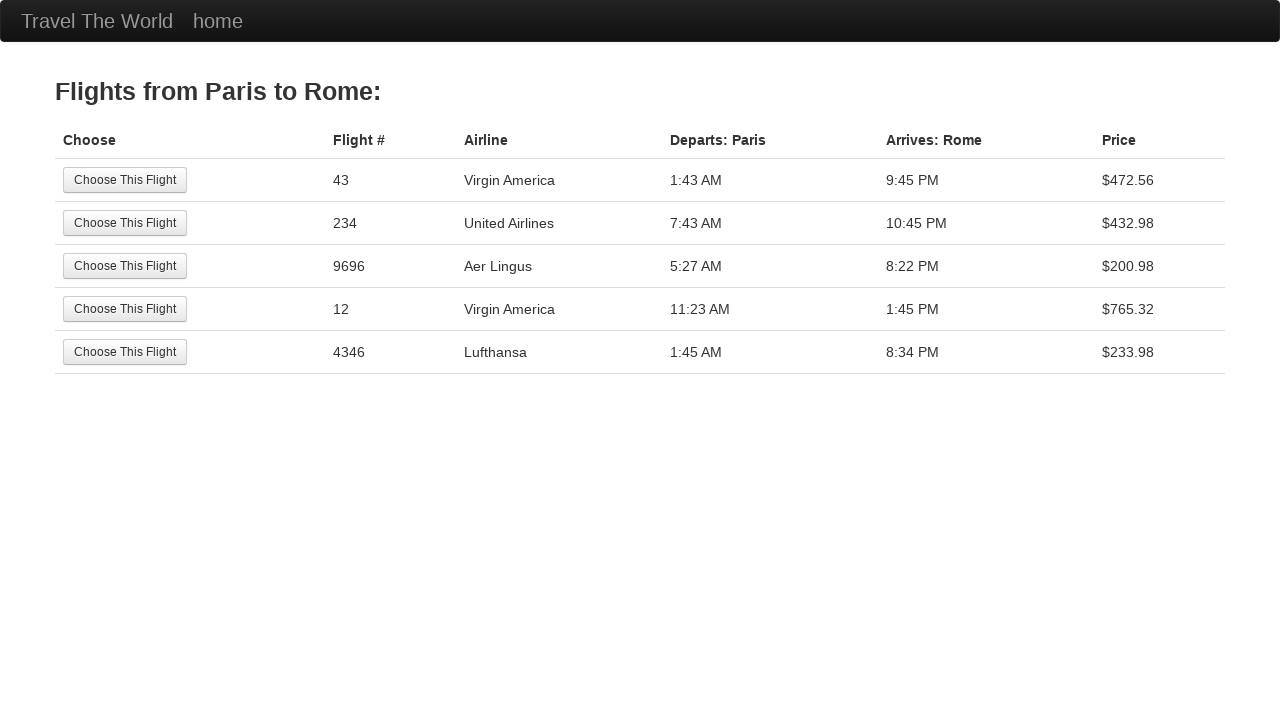

Reserve page heading element is visible
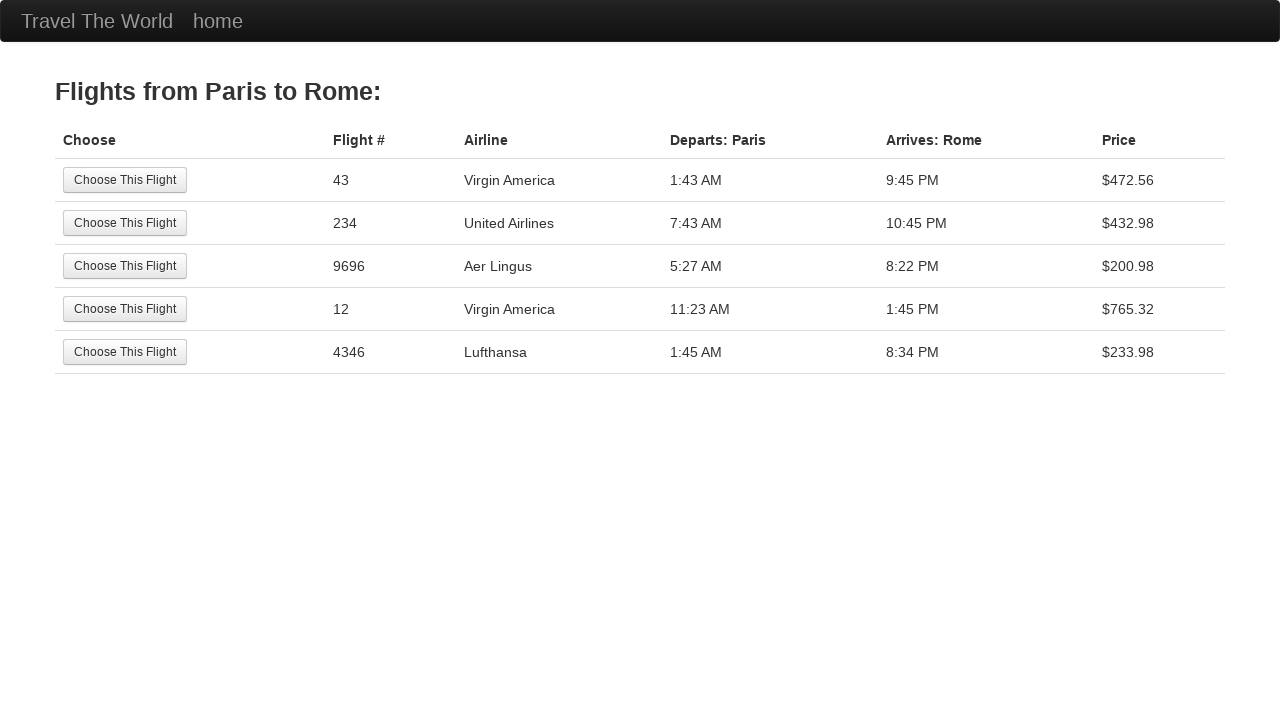

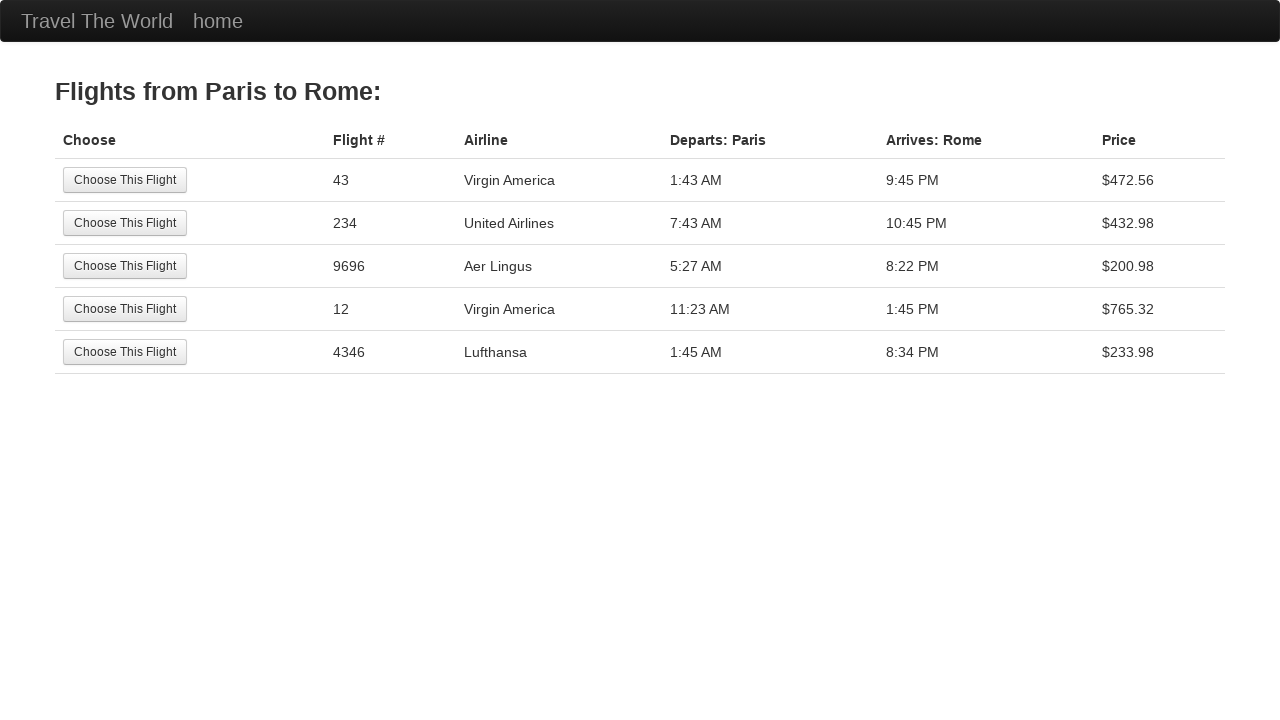